Tests a simple form by filling in first name, last name, city, and country fields using different element locator strategies, then submitting the form

Starting URL: http://suninjuly.github.io/simple_form_find_task.html

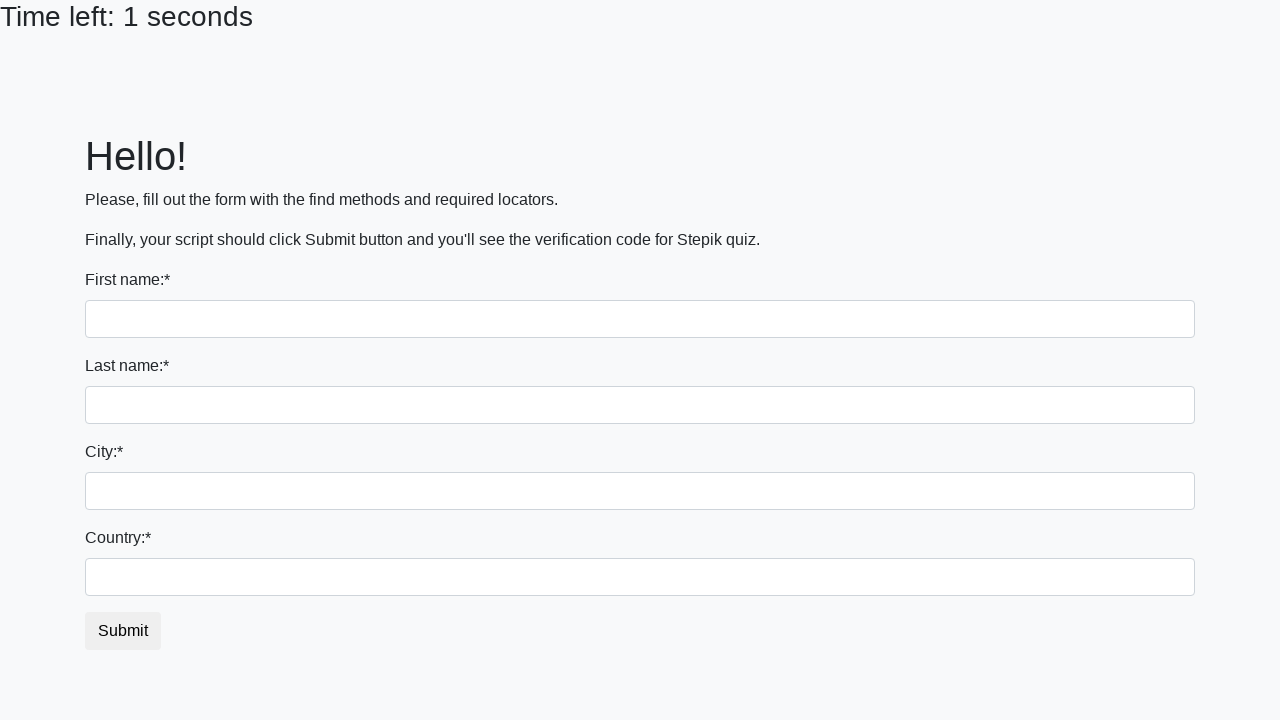

Filled first name field with 'Ivan' using tag name selector on input
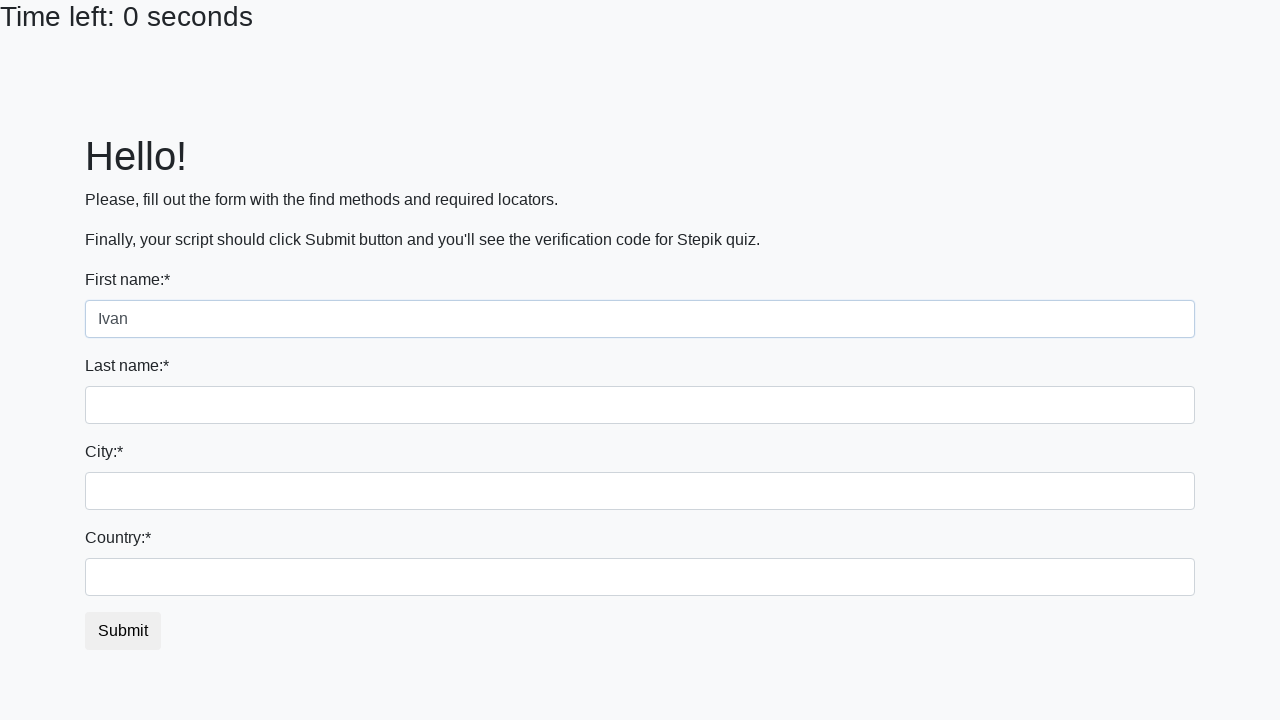

Filled last name field with 'Petrov' using name attribute selector on input[name='last_name']
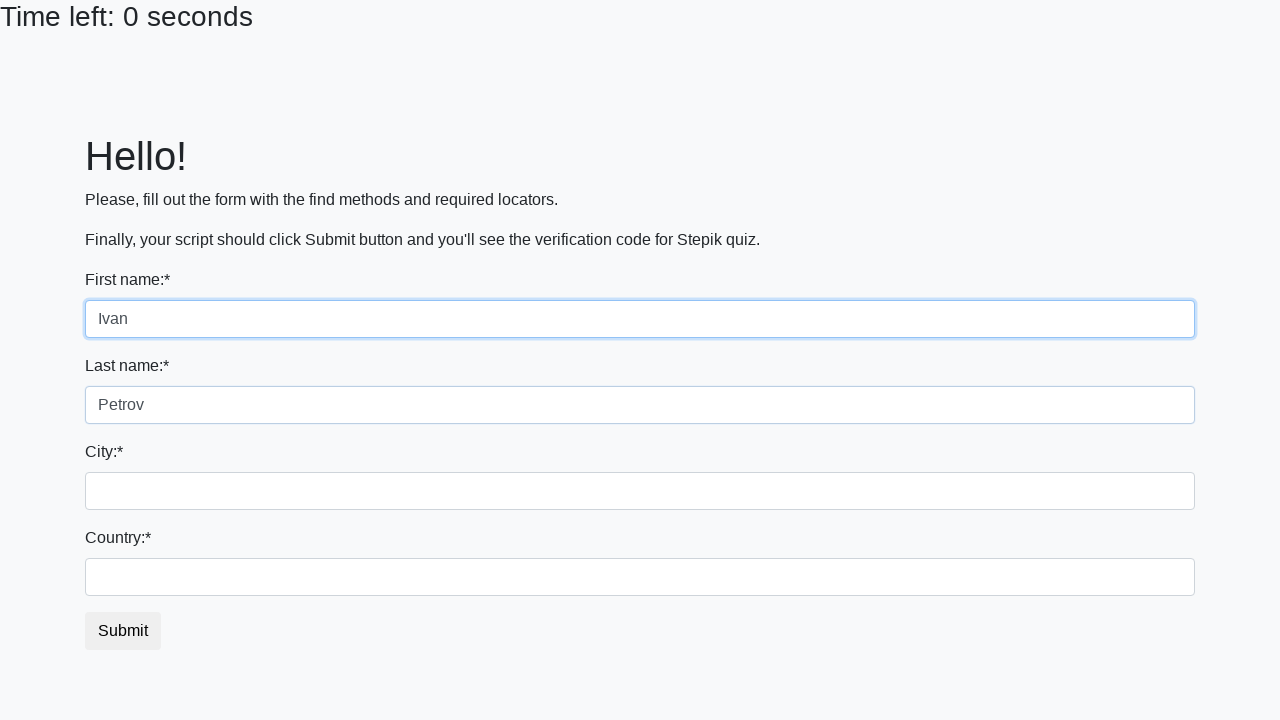

Filled city field with 'Smolensk' using class selector on .form-control.city
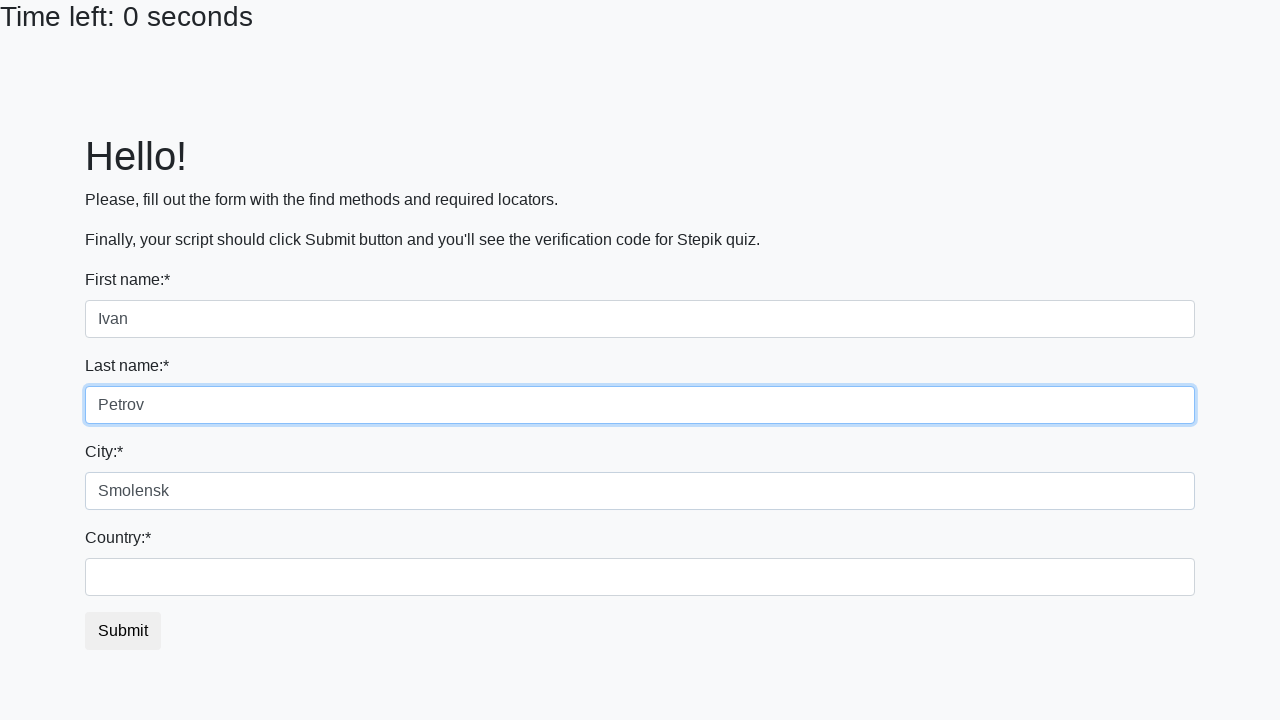

Filled country field with 'Russia' using id selector on #country
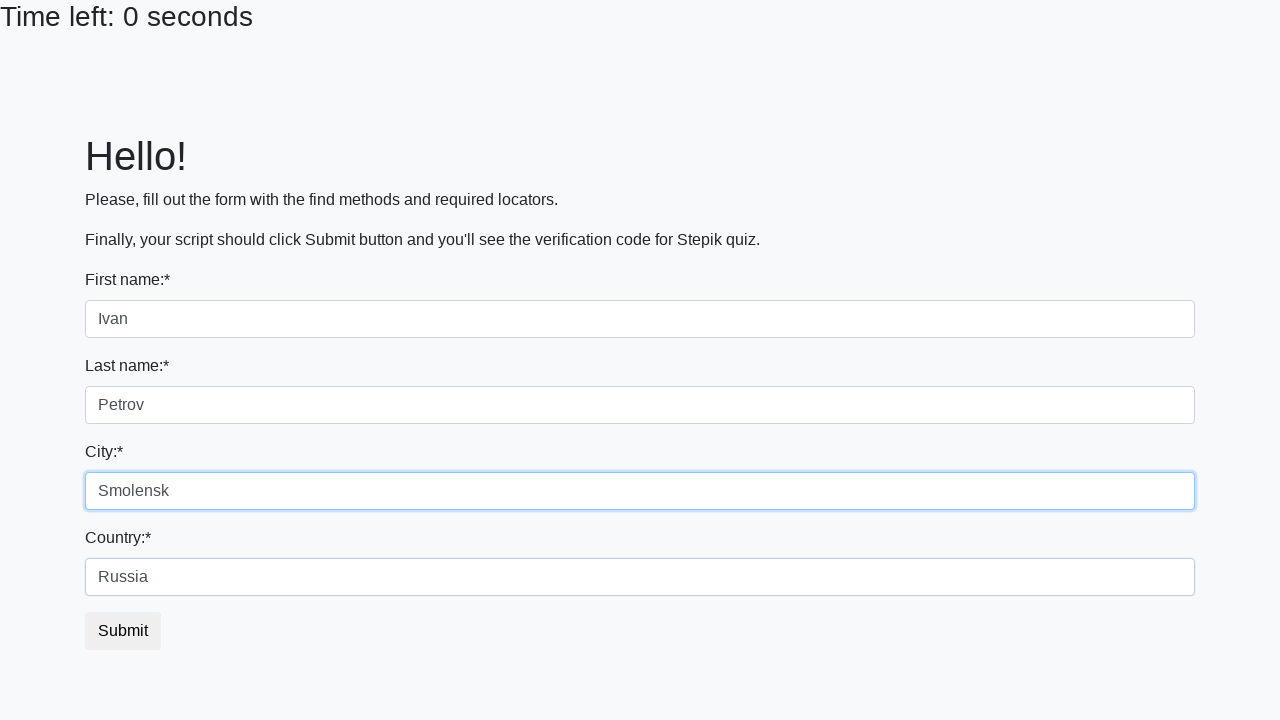

Clicked submit button to submit the form at (123, 631) on button.btn
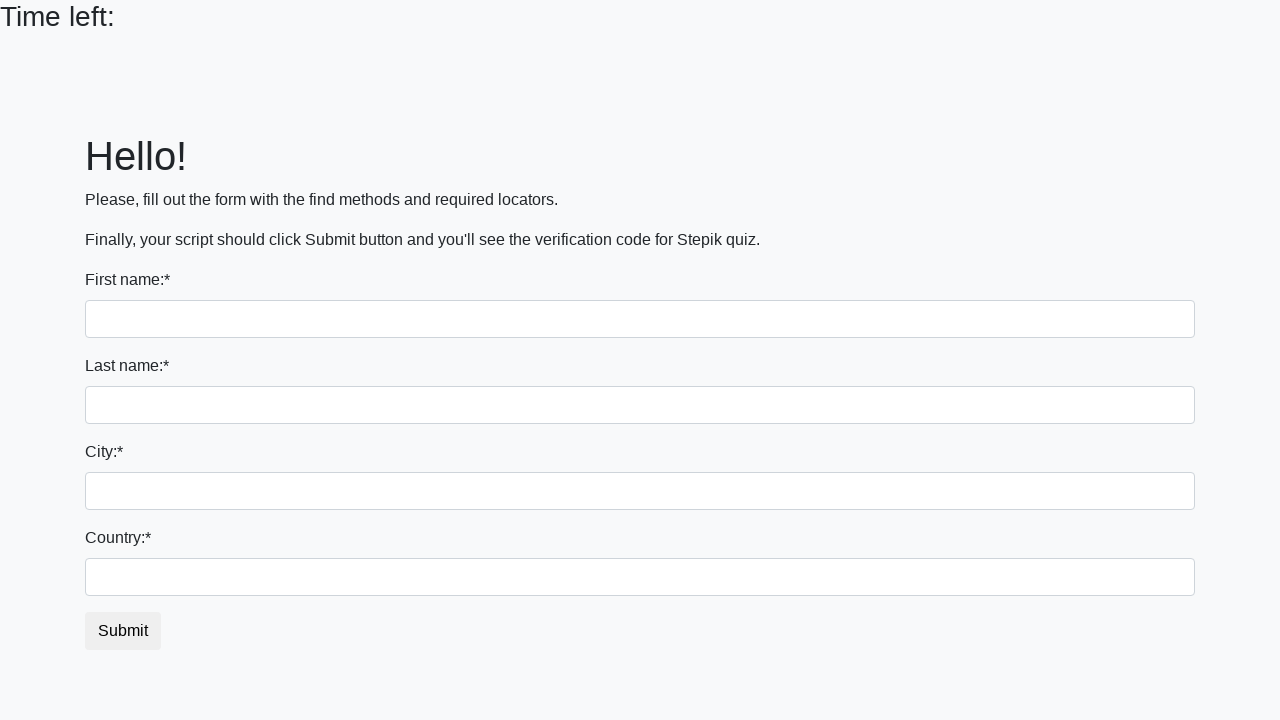

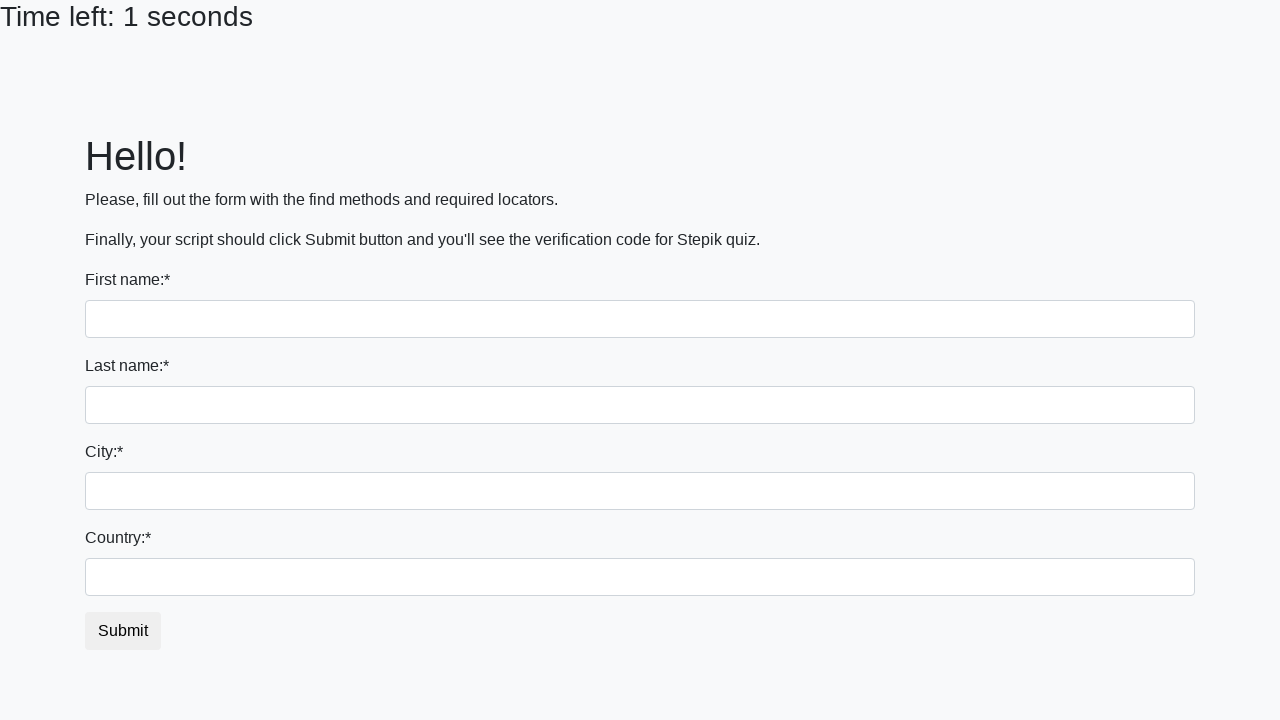